Tests checkbox functionality by verifying default states of two checkboxes, clicking to toggle their states, and confirming the state changes.

Starting URL: http://practice.cydeo.com/checkboxes

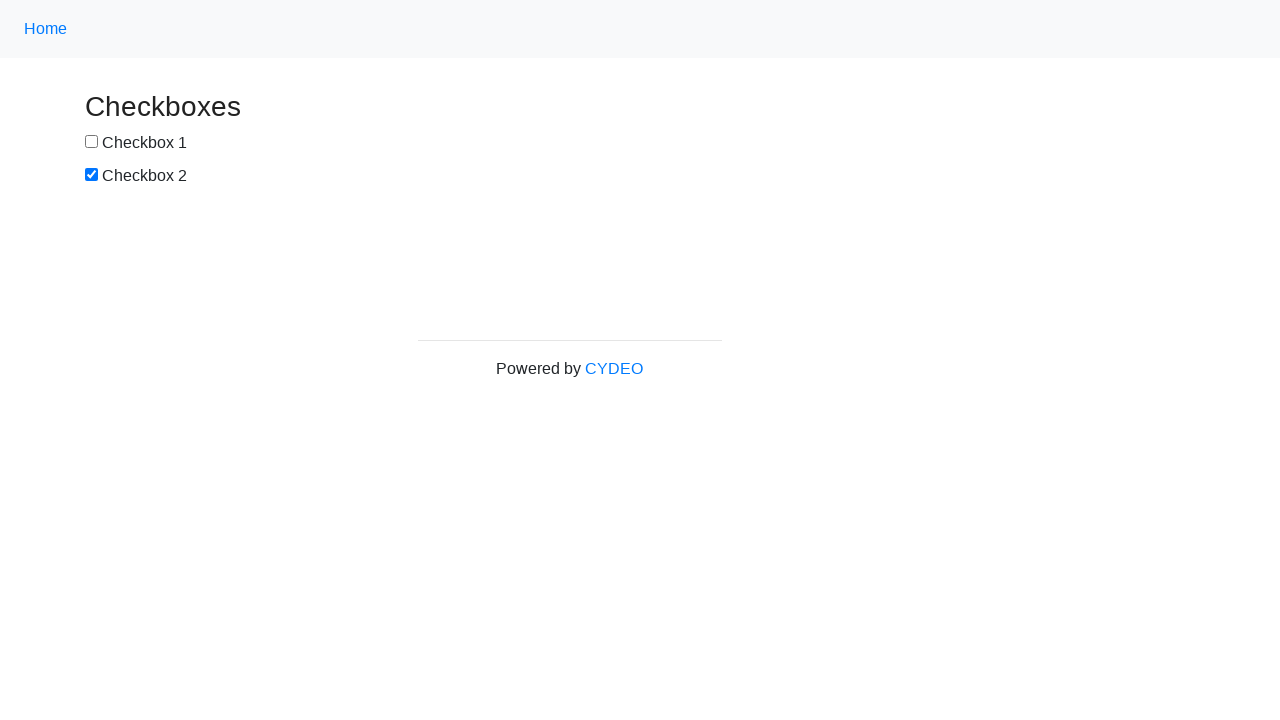

Located checkbox1 element
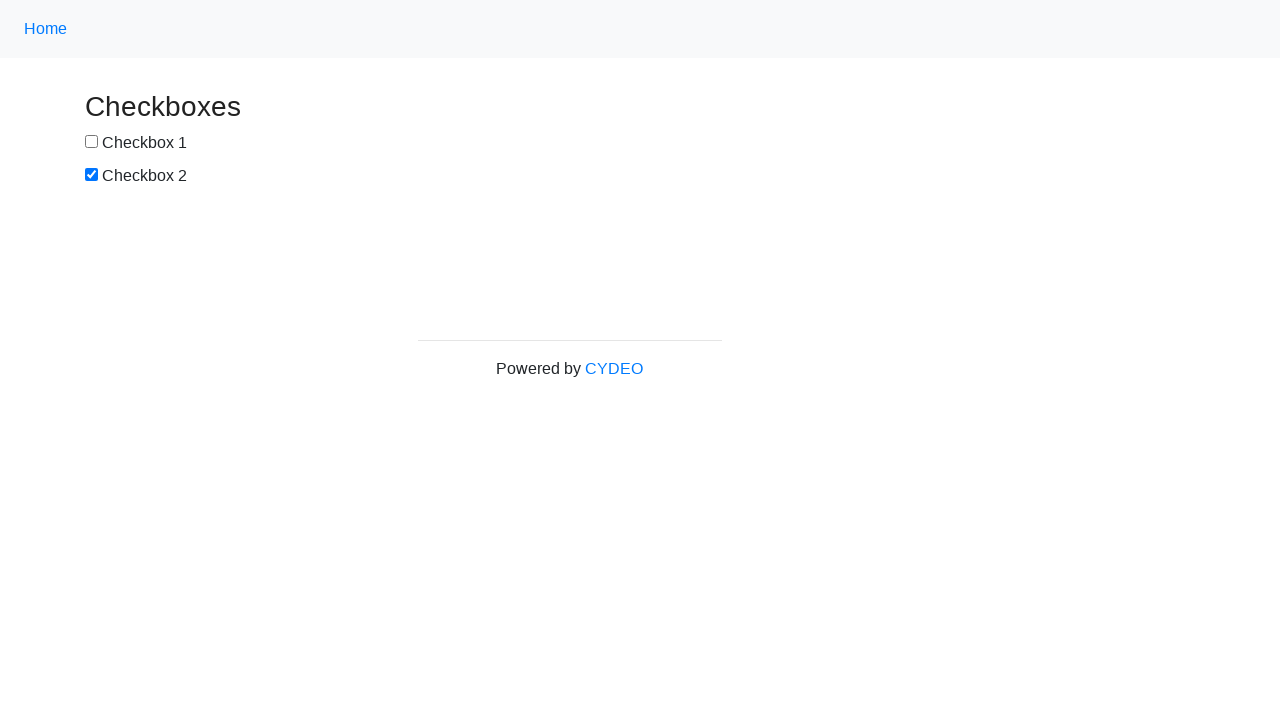

Located checkbox2 element
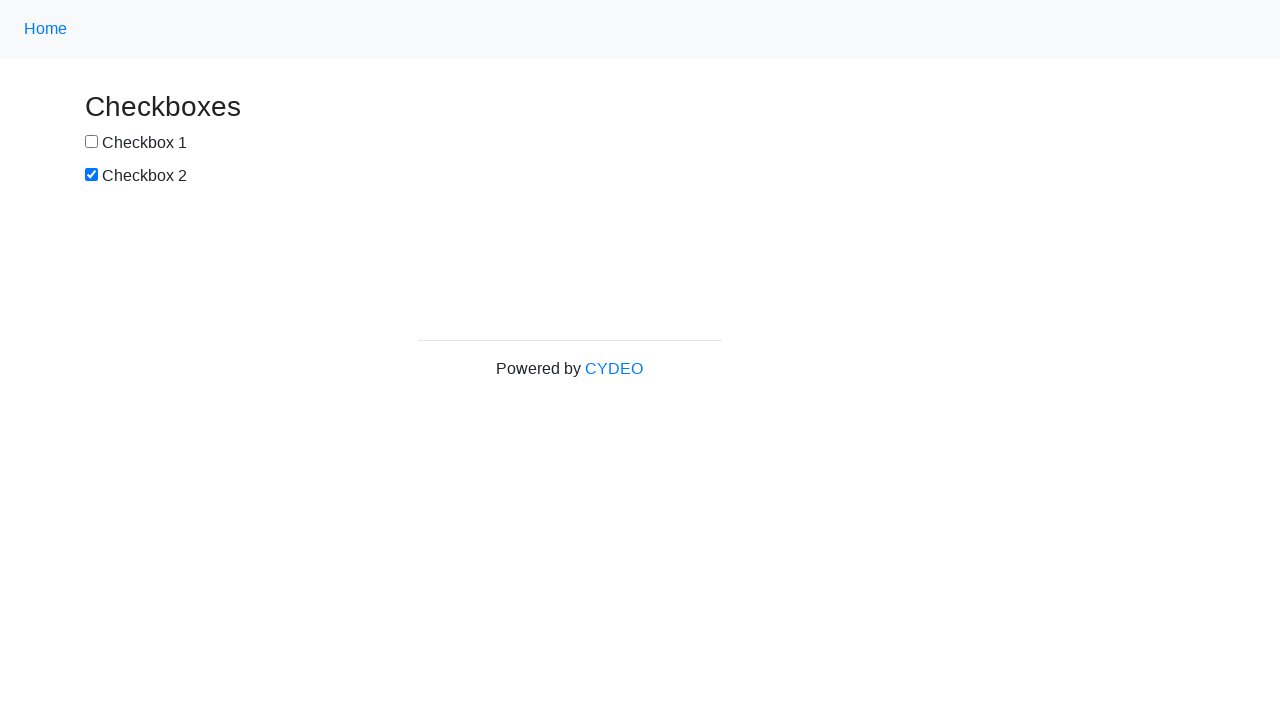

Verified checkbox1 is not selected by default
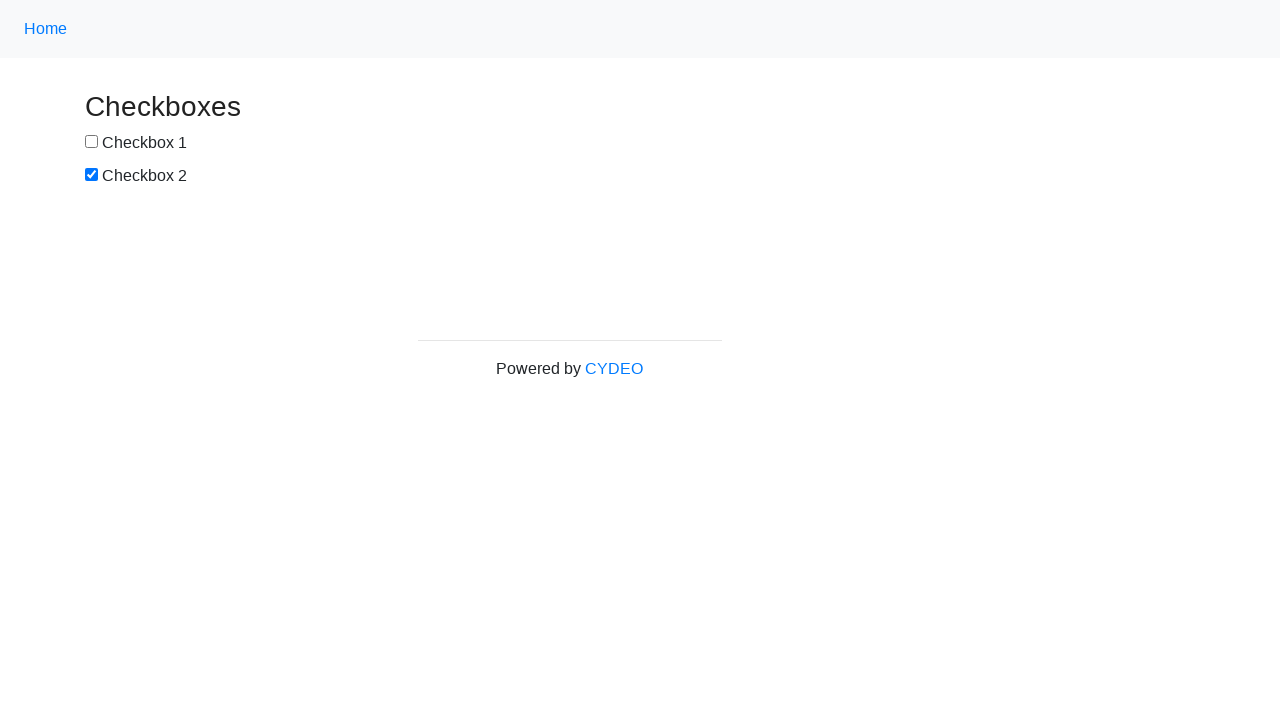

Verified checkbox2 is selected by default
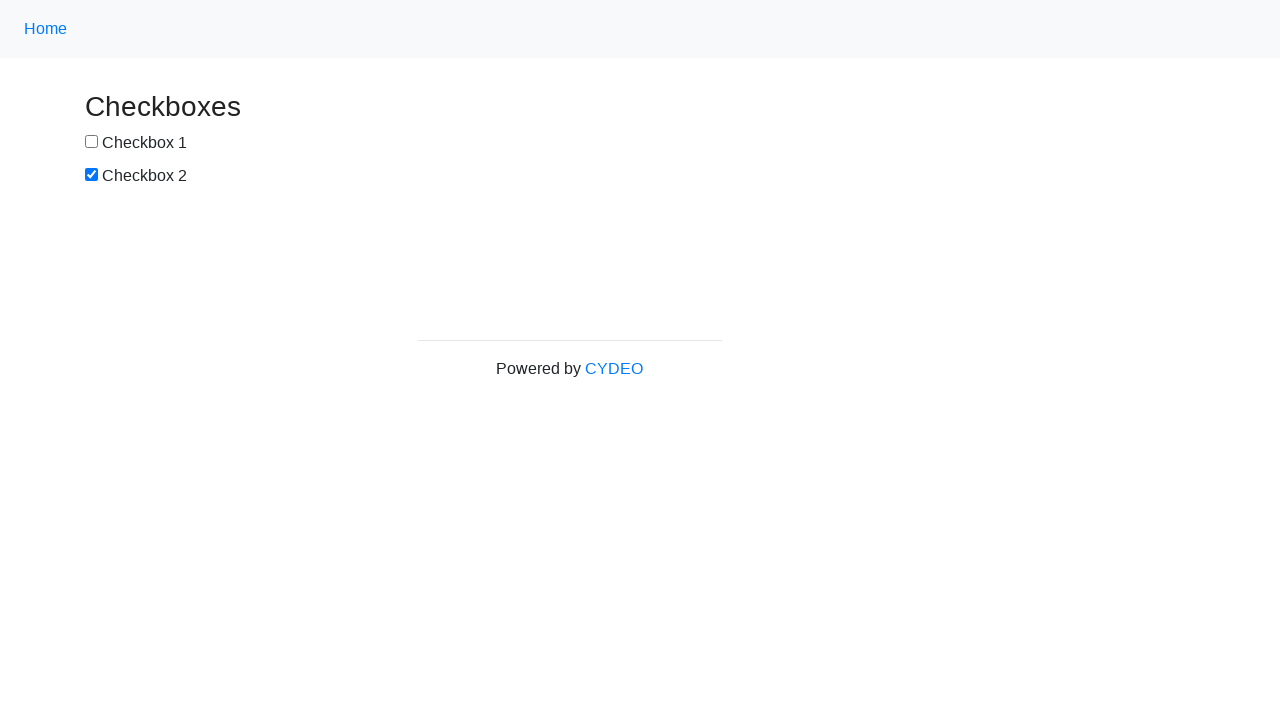

Clicked checkbox1 to select it at (92, 142) on input[name='checkbox1']
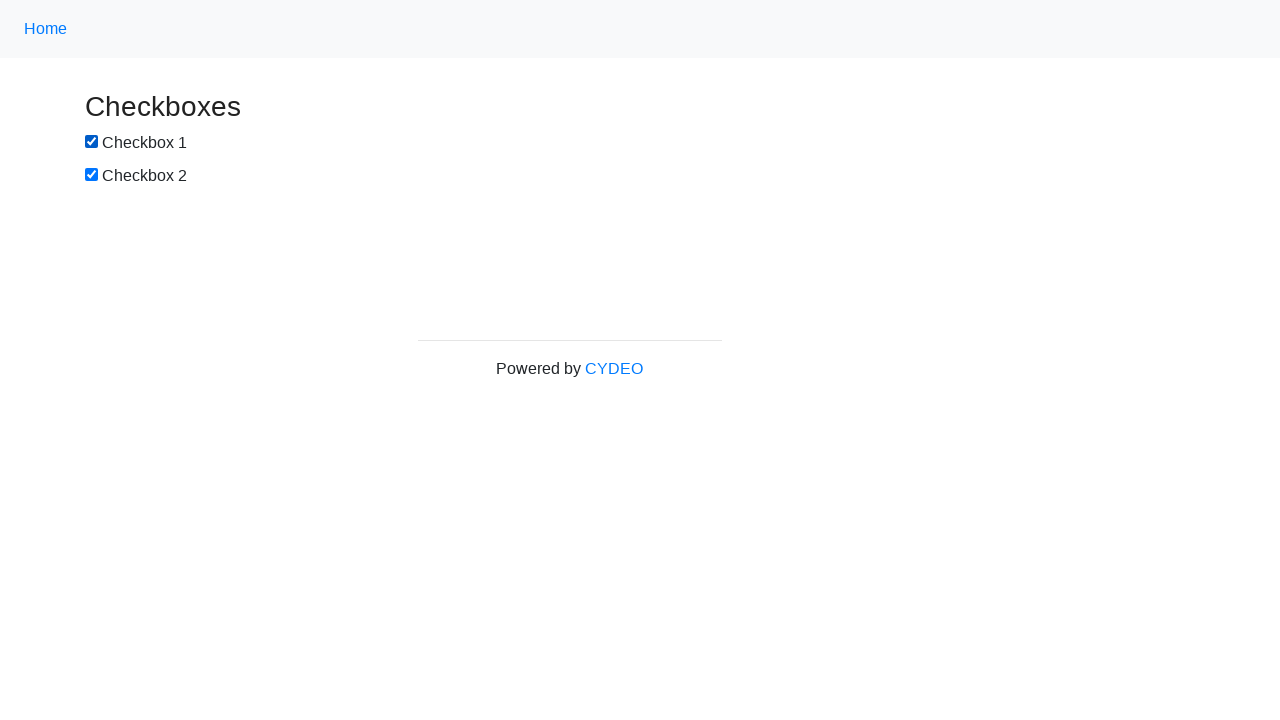

Clicked checkbox2 to deselect it at (92, 175) on input[name='checkbox2']
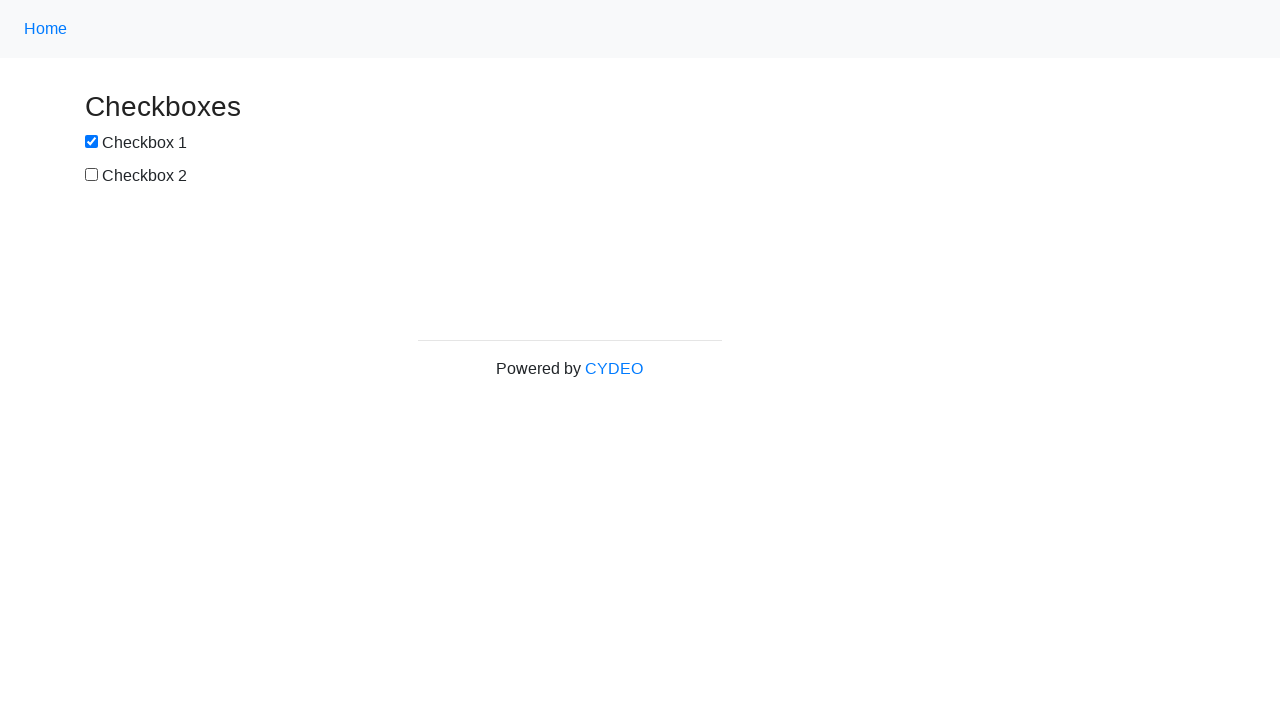

Verified checkbox1 is now selected after clicking
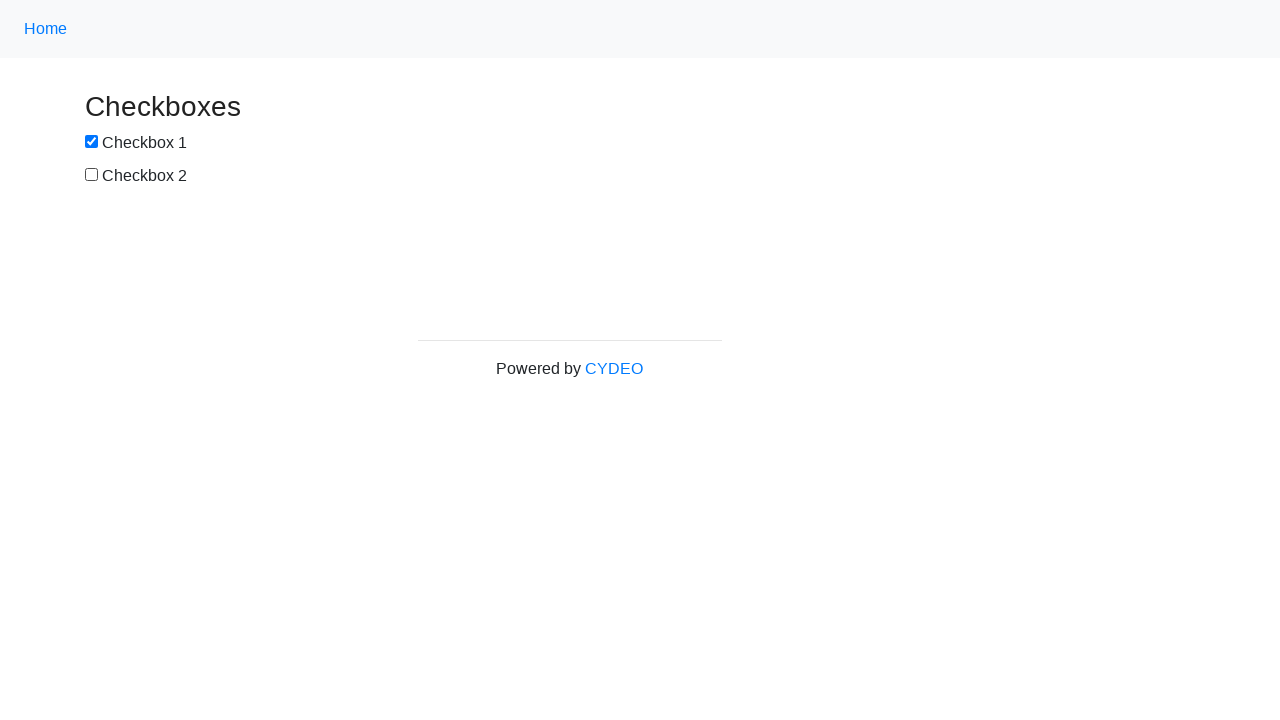

Verified checkbox2 is now deselected after clicking
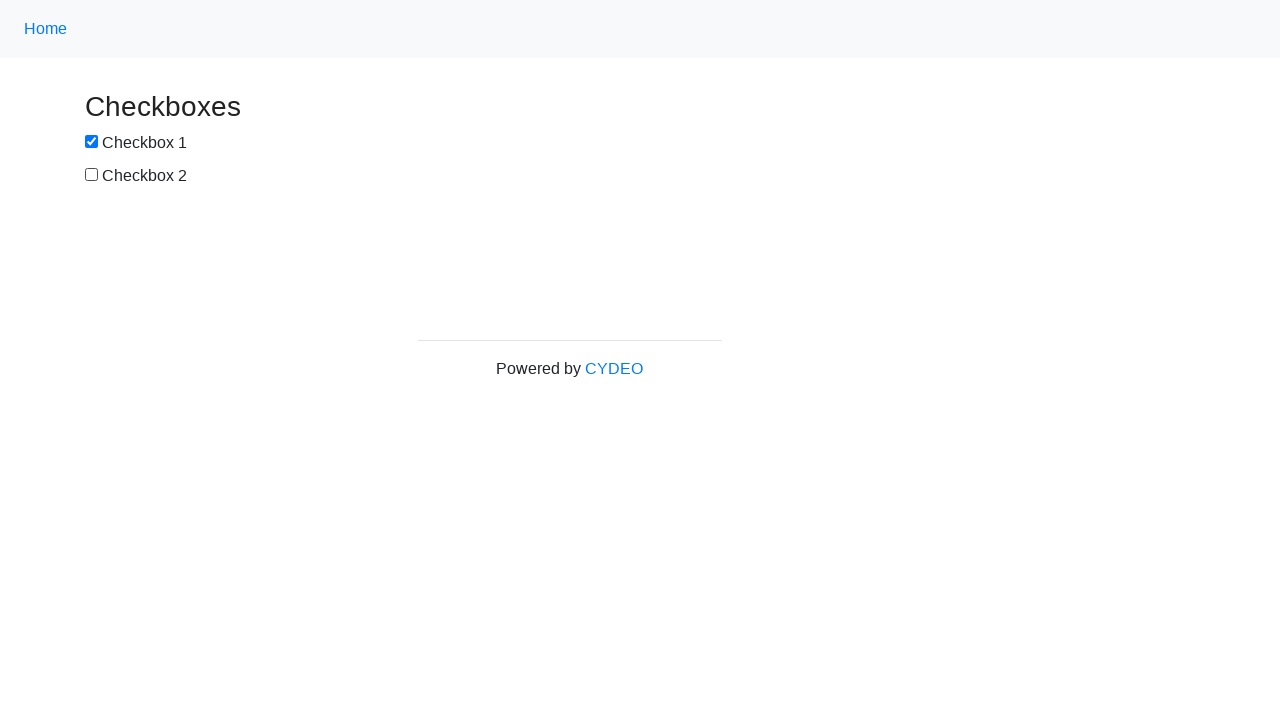

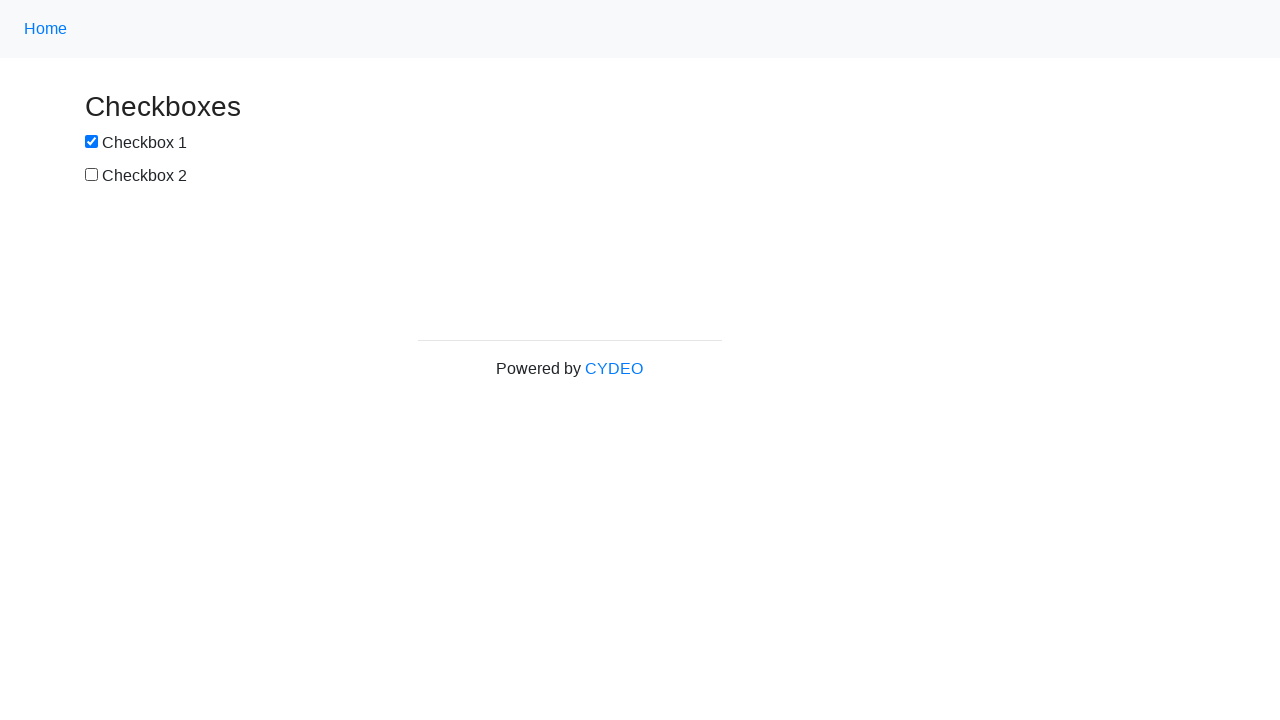